Tests JavaScript alert/confirm dialog handling by clicking a button that triggers a confirmation alert.

Starting URL: http://testautomationpractice.blogspot.com/

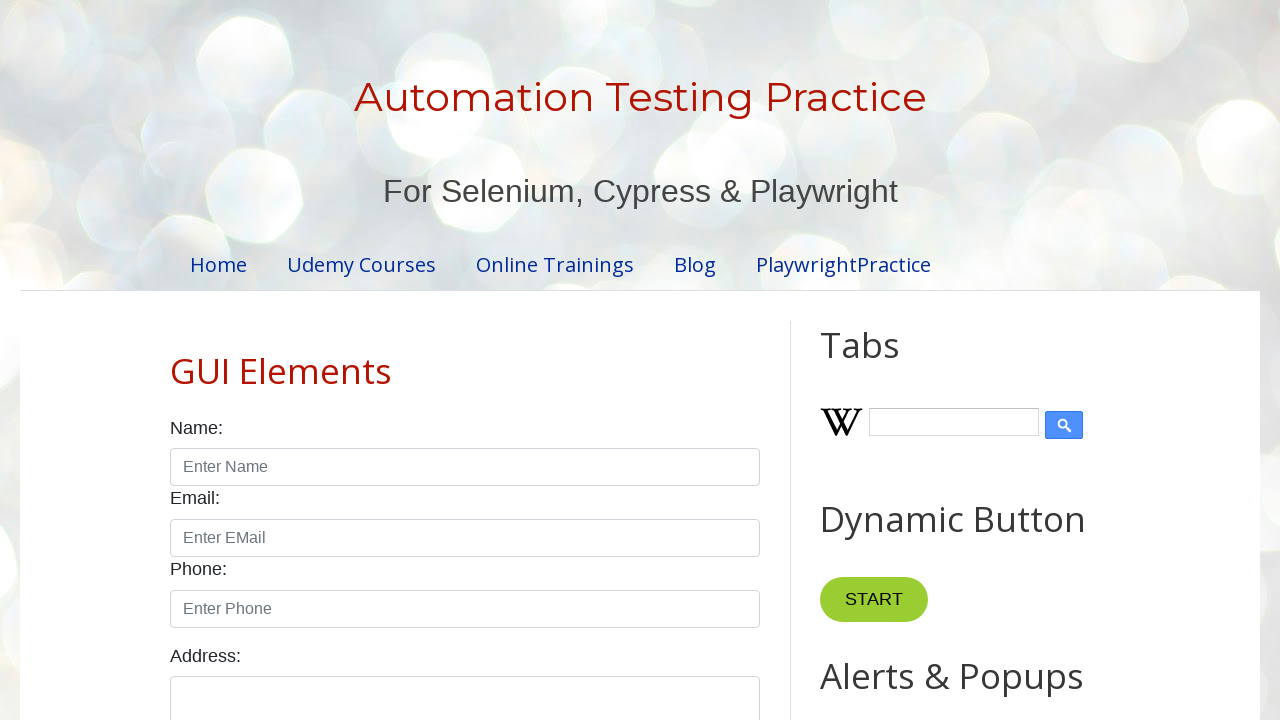

Set up dialog handler to automatically accept confirmation alerts
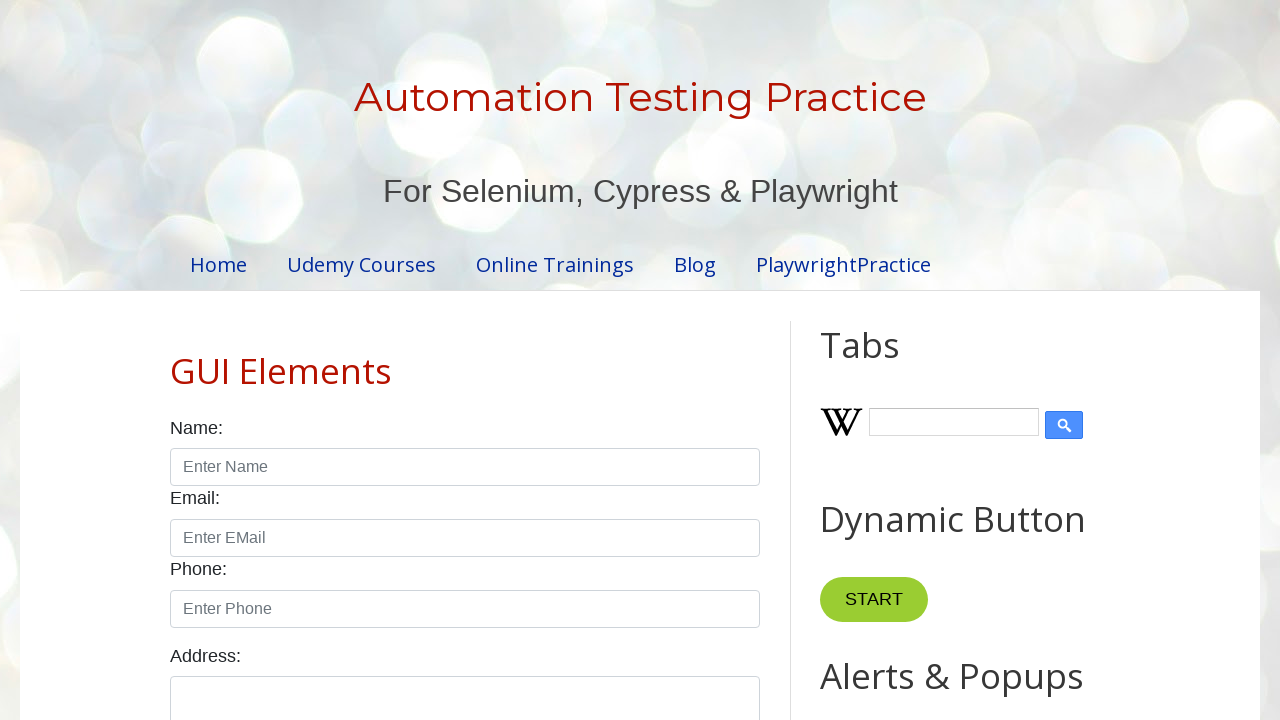

Clicked button to trigger confirmation alert at (888, 361) on #HTML9 > div.widget-content > button
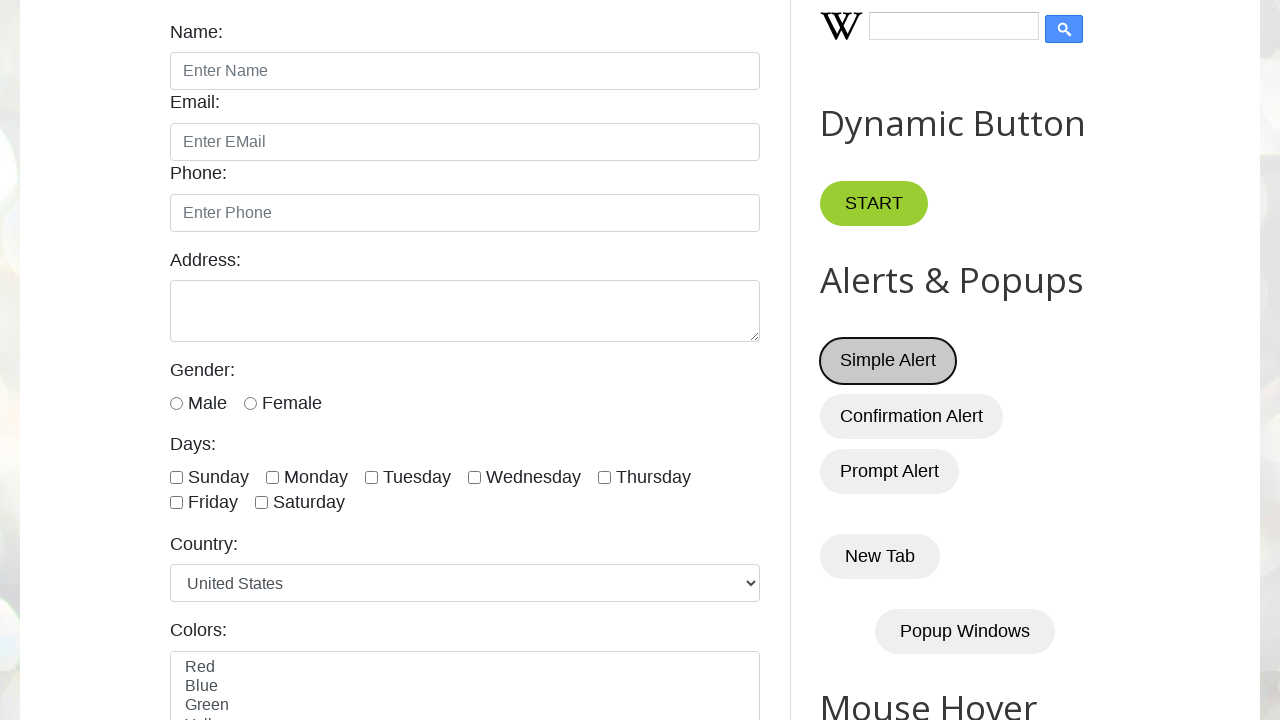

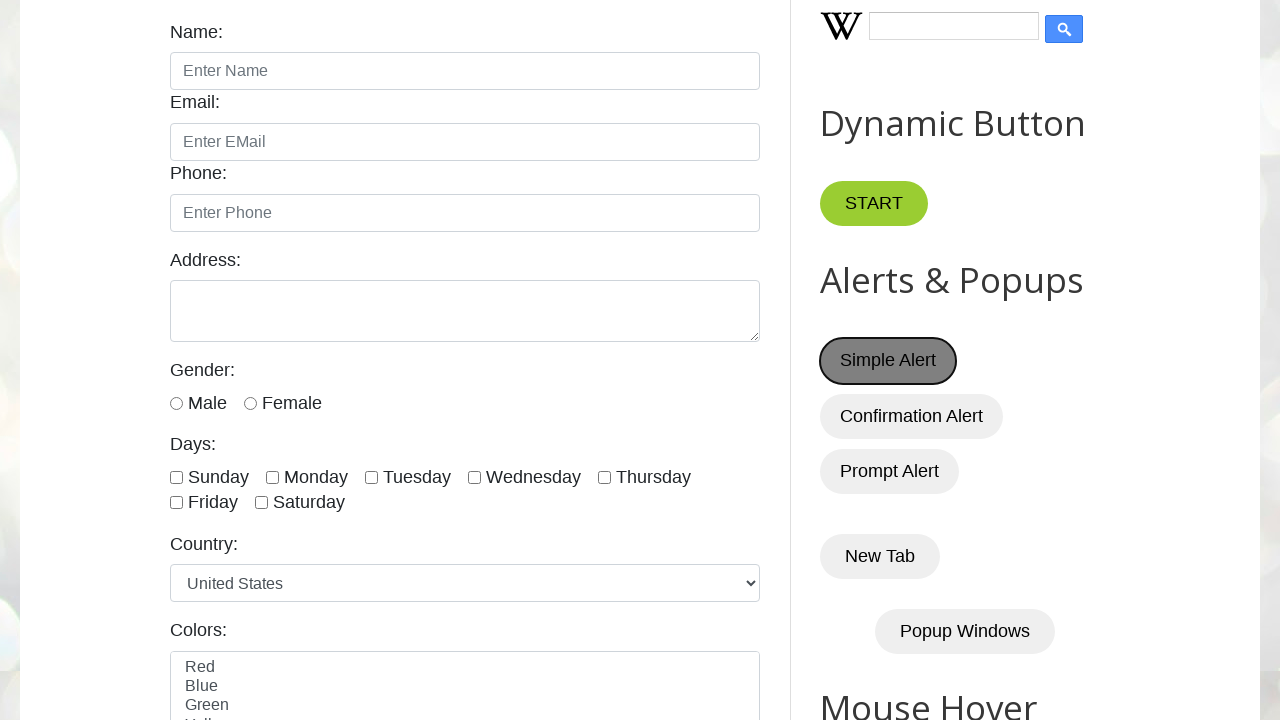